Tests joining a webcam/video session by entering a username in a dialog and confirming, then navigating through permission dialogs to start the media stream.

Starting URL: https://live.monetanalytics.com/stu_proc/student.html#

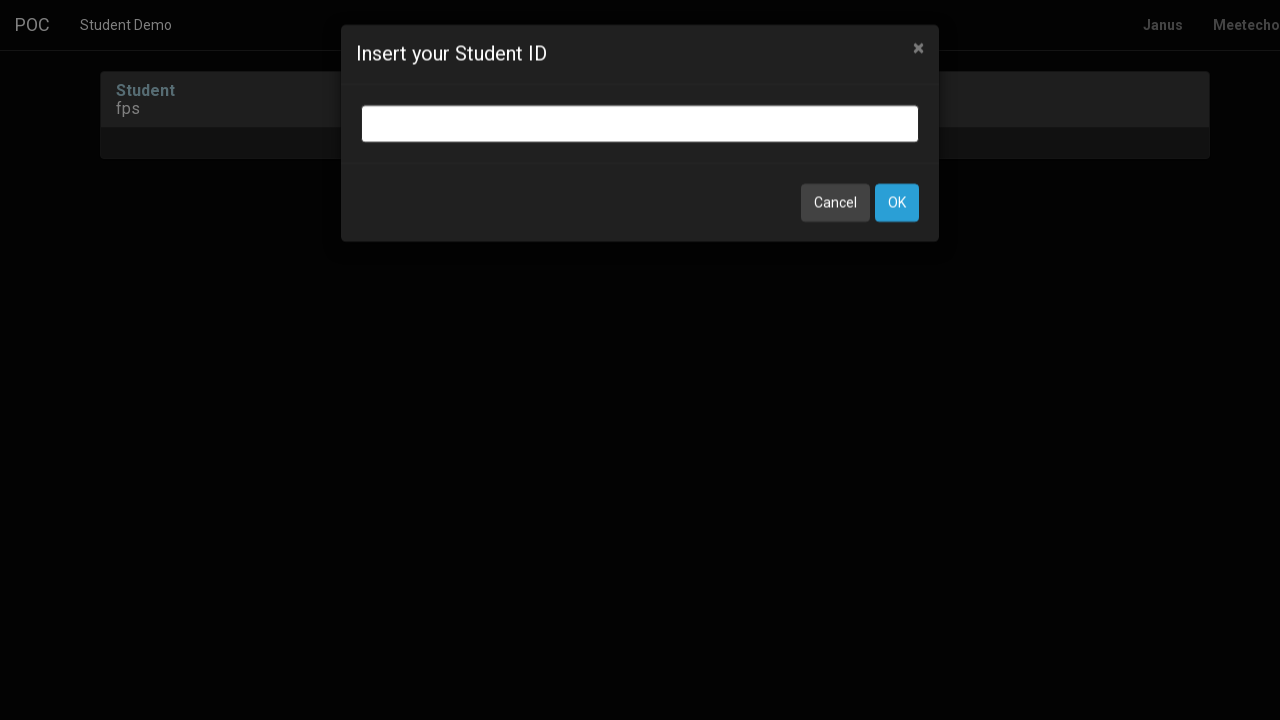

Granted camera and microphone permissions for https://live.monetanalytics.com
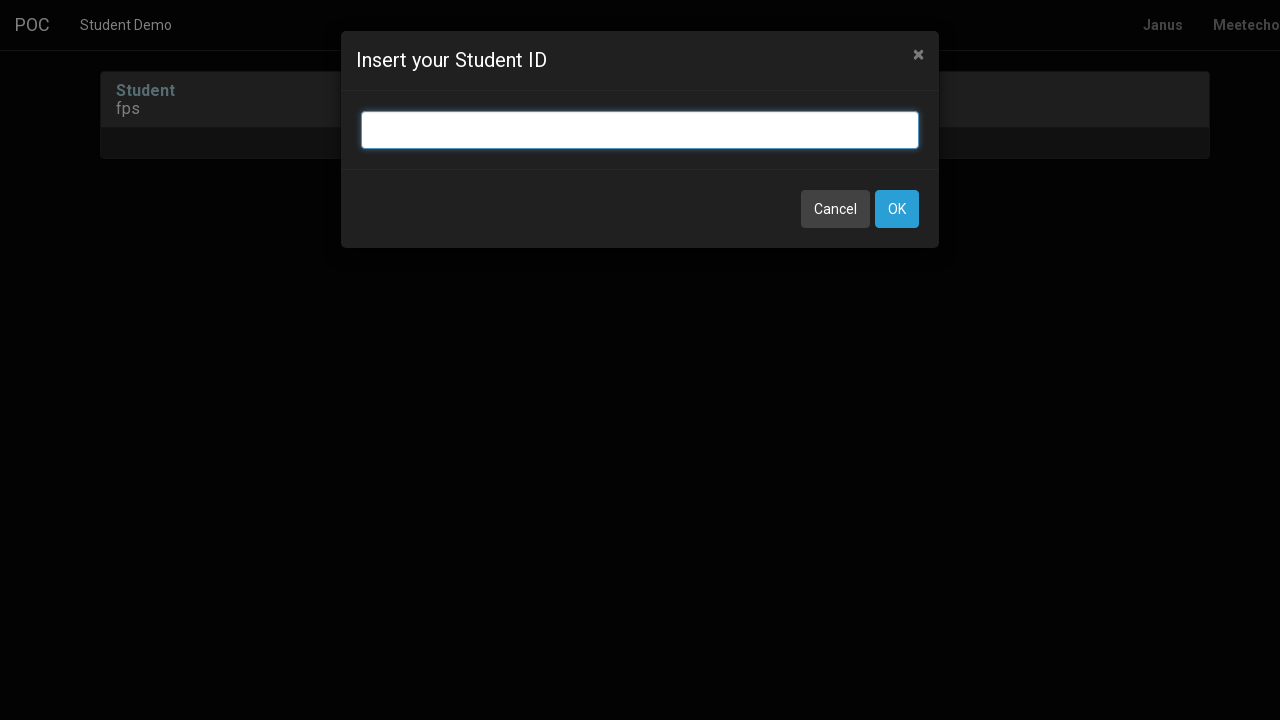

Username input dialog appeared
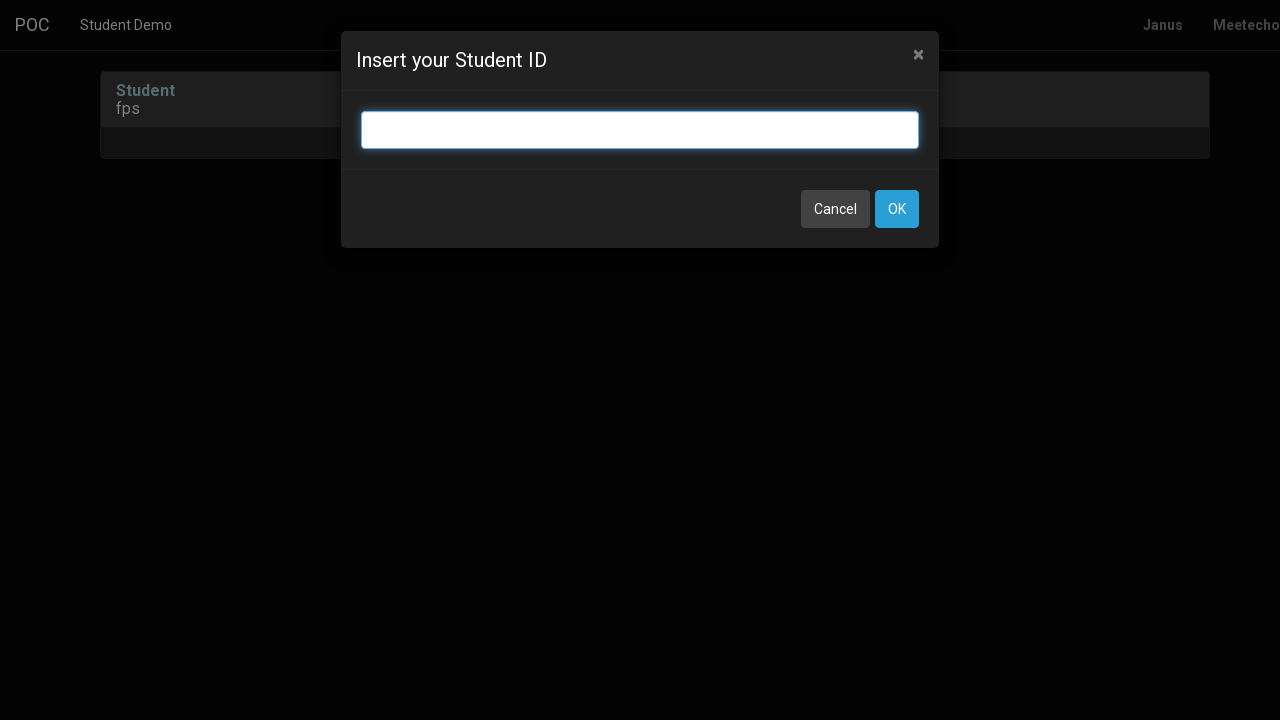

Entered username 'Webcam5' in the dialog on input.bootbox-input.bootbox-input-text.form-control
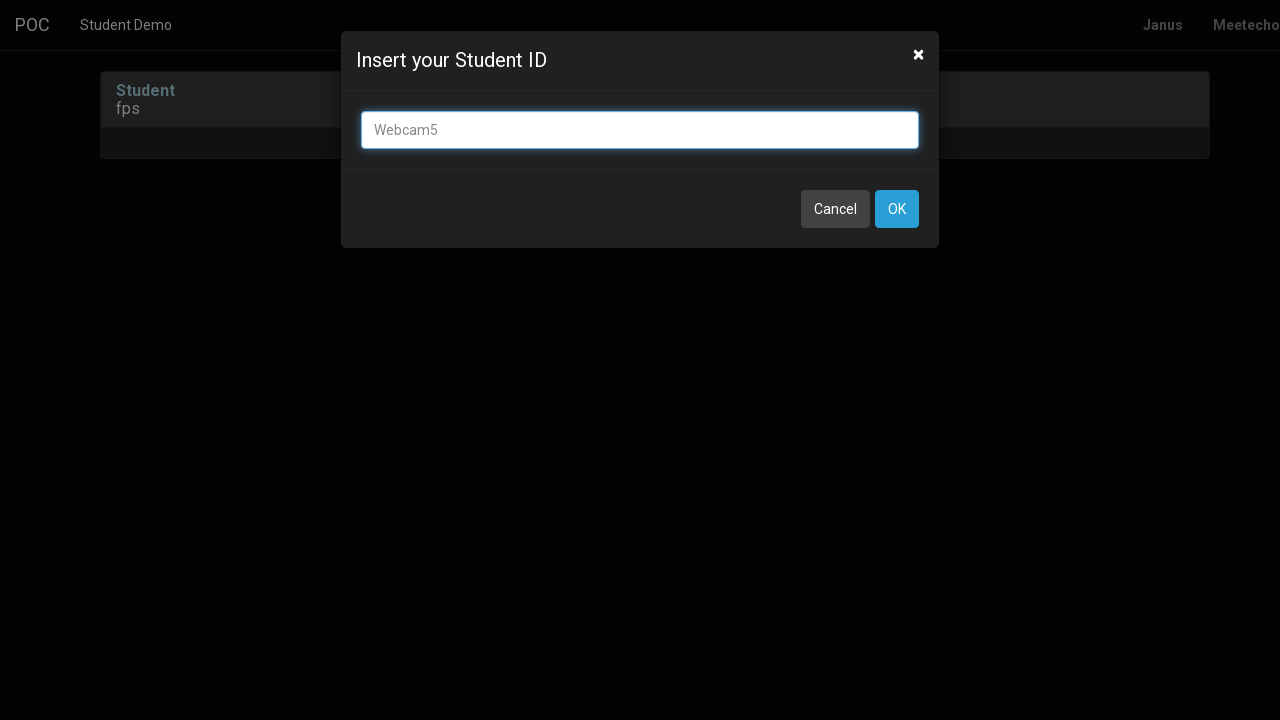

Clicked OK button to confirm username at (897, 209) on button:has-text('OK')
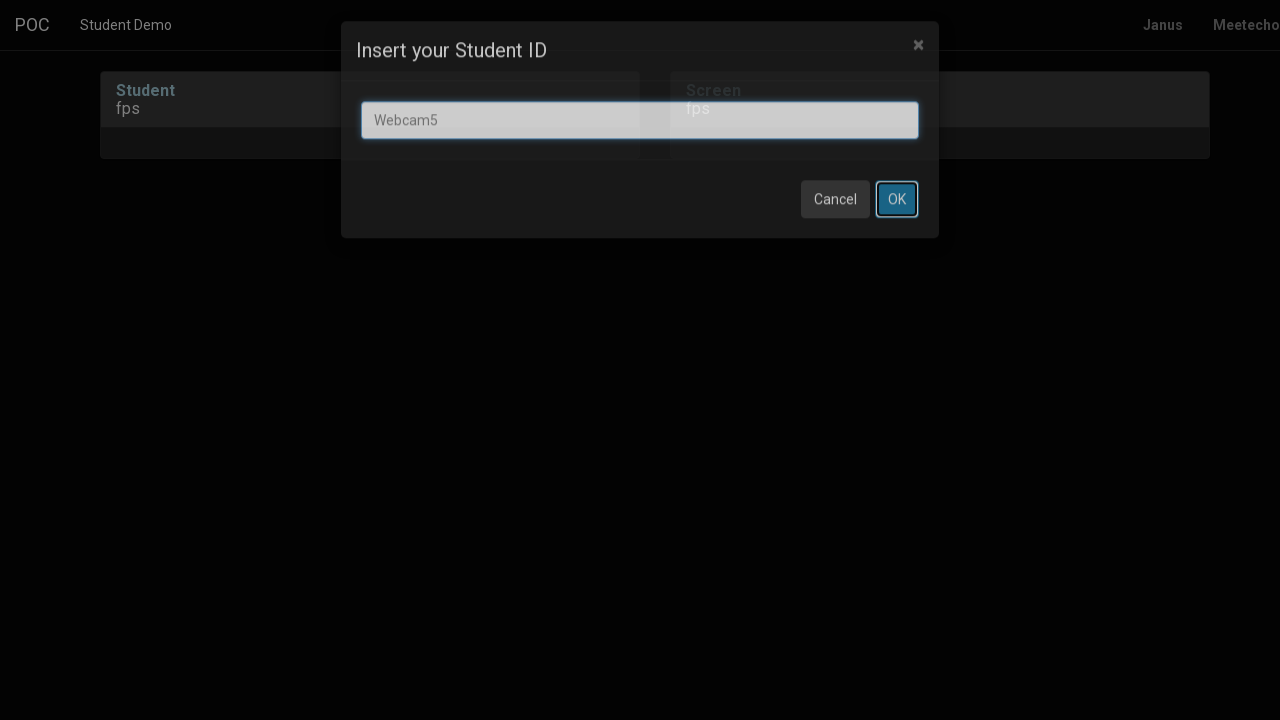

Waited 3 seconds for page to process and dialogs to appear
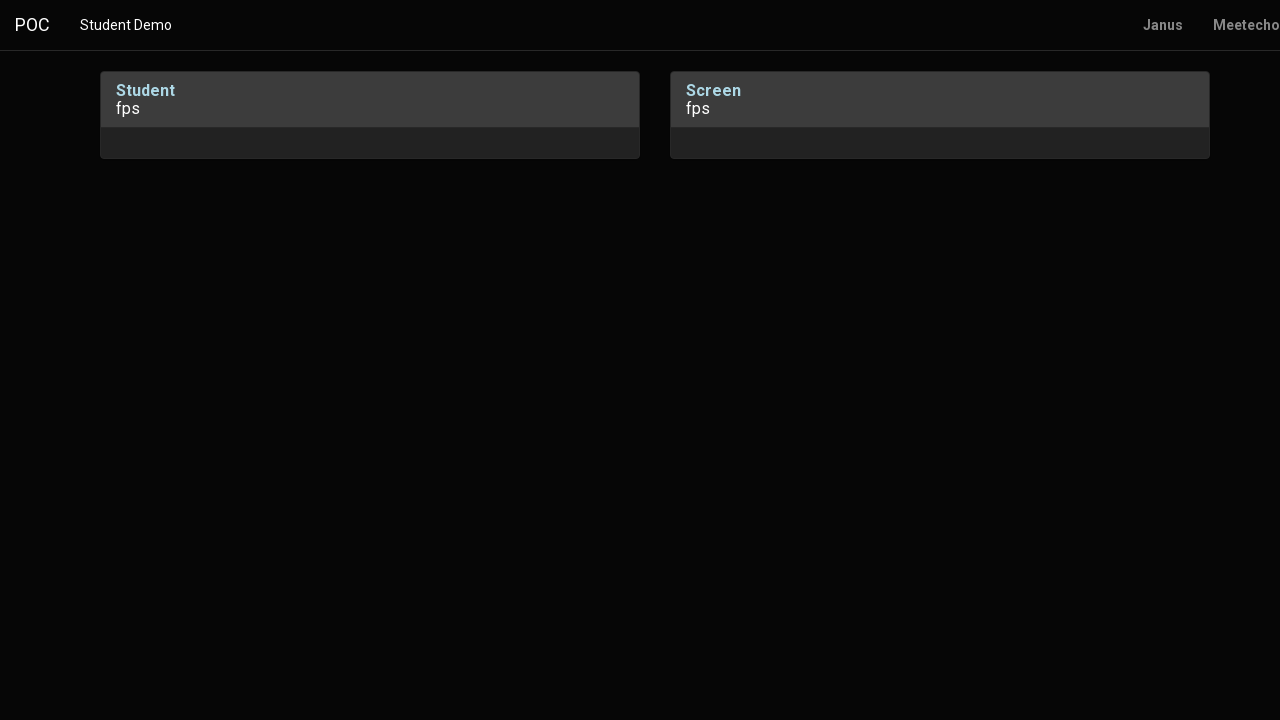

Pressed Tab key to navigate dialog
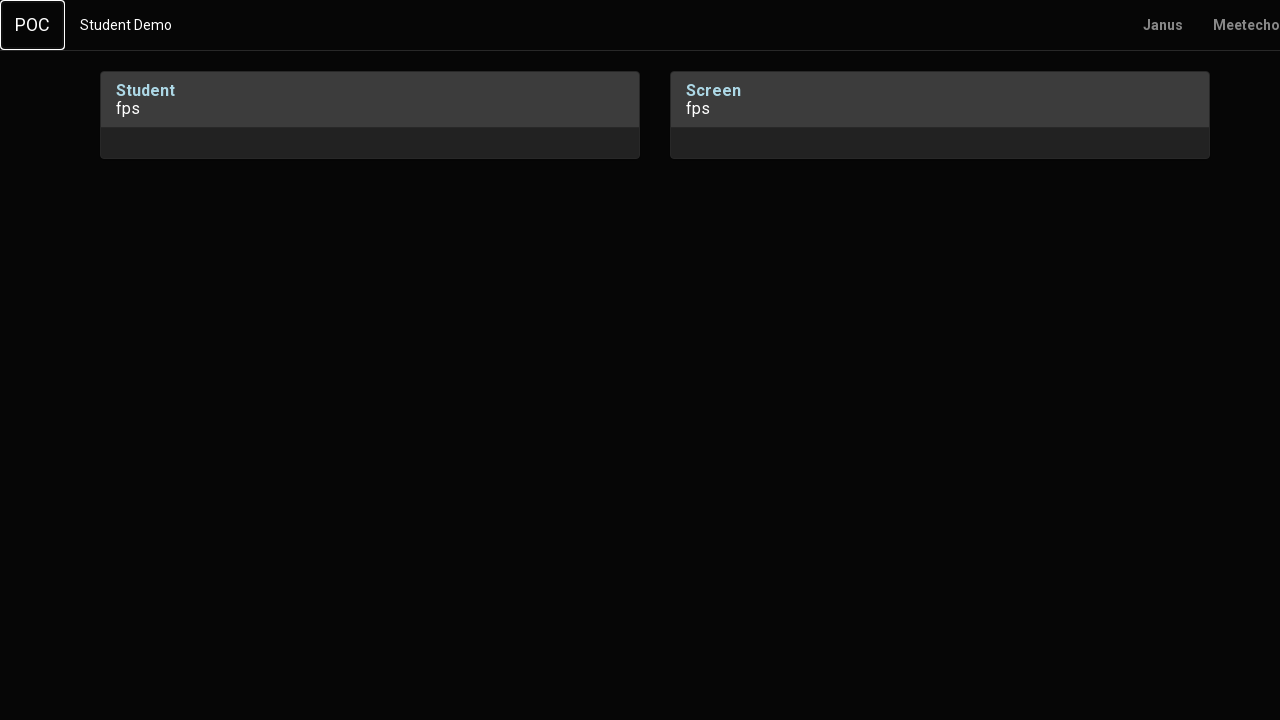

Pressed Enter key to confirm dialog selection
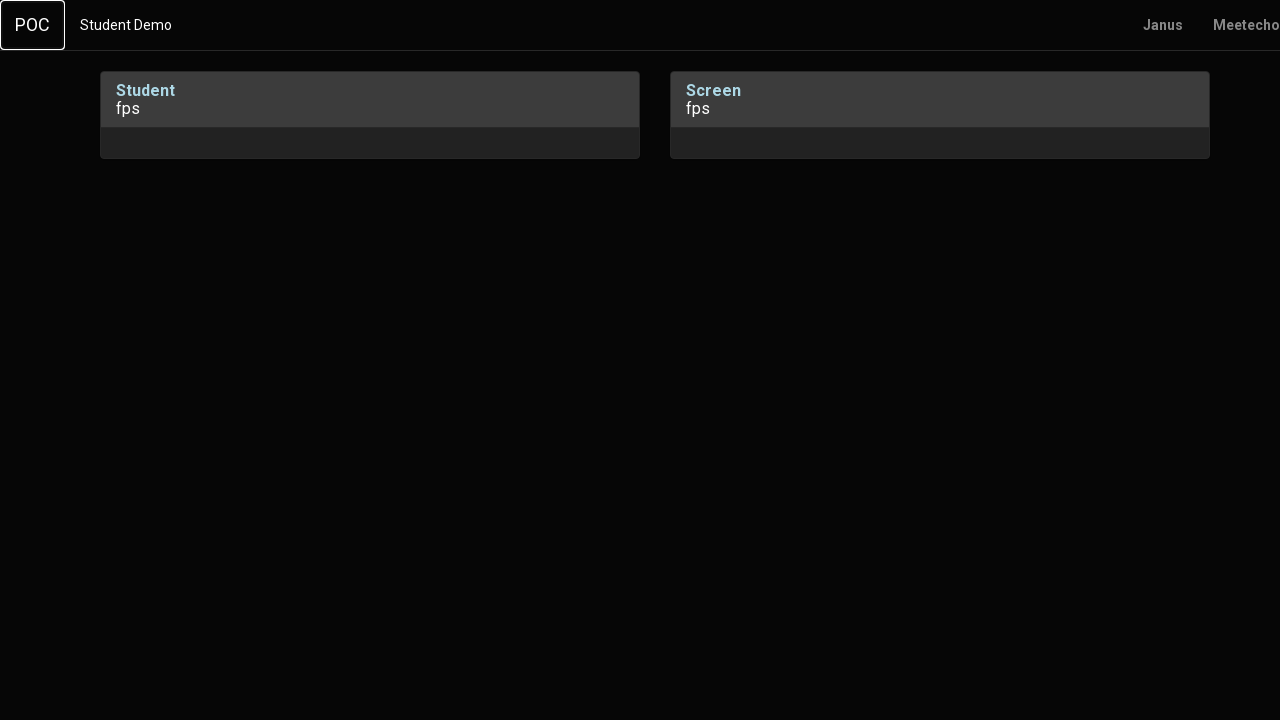

Waited 1 second for dialog processing
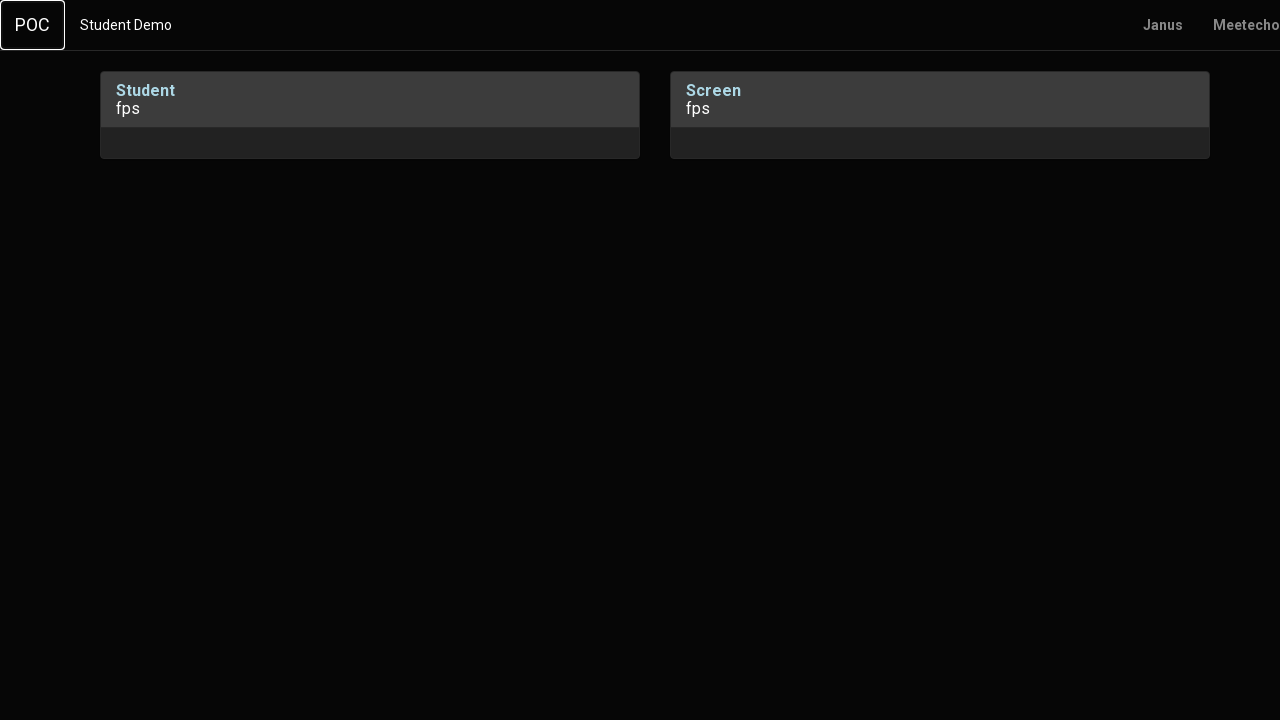

Pressed Tab key to navigate to next field
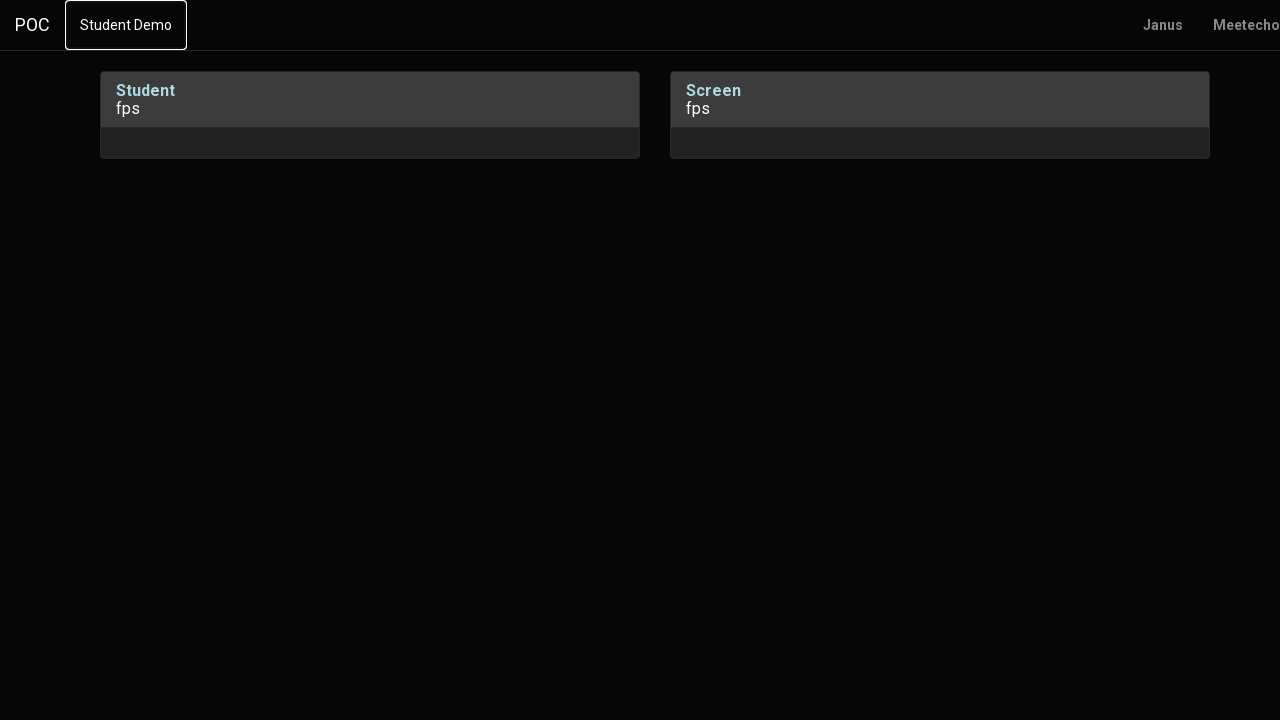

Pressed Tab key again to navigate further
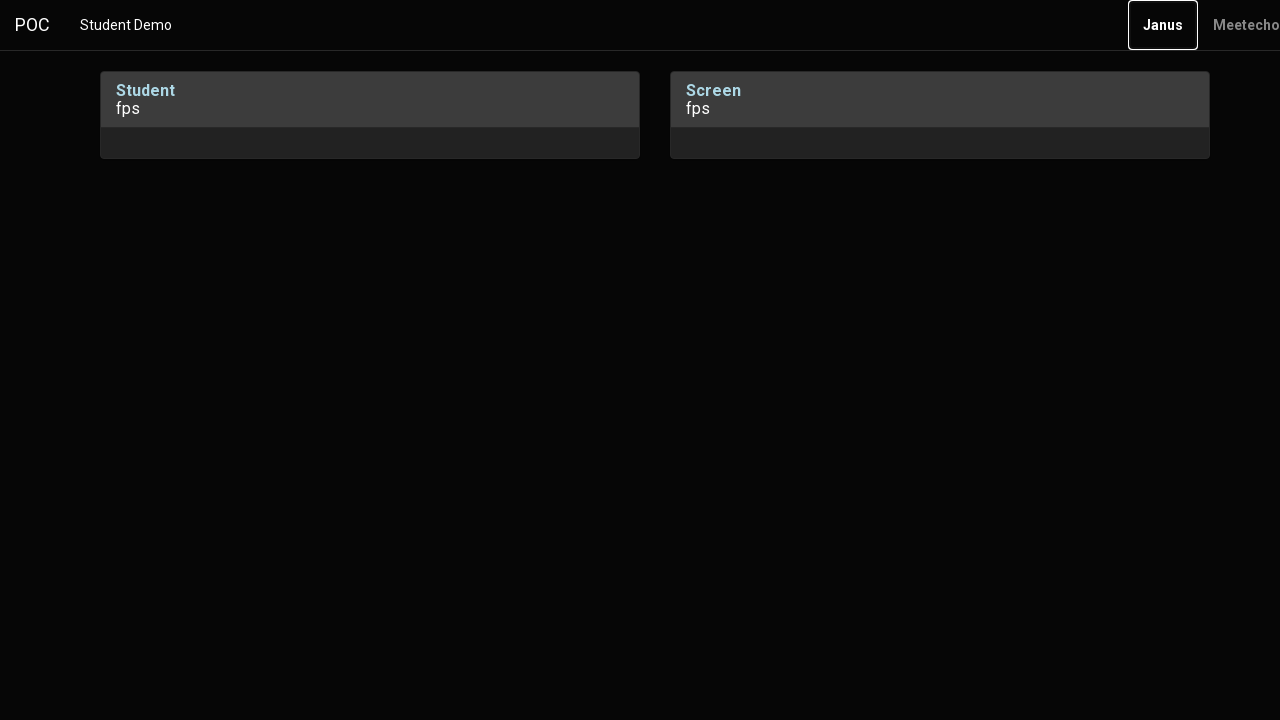

Waited 1 second for navigation processing
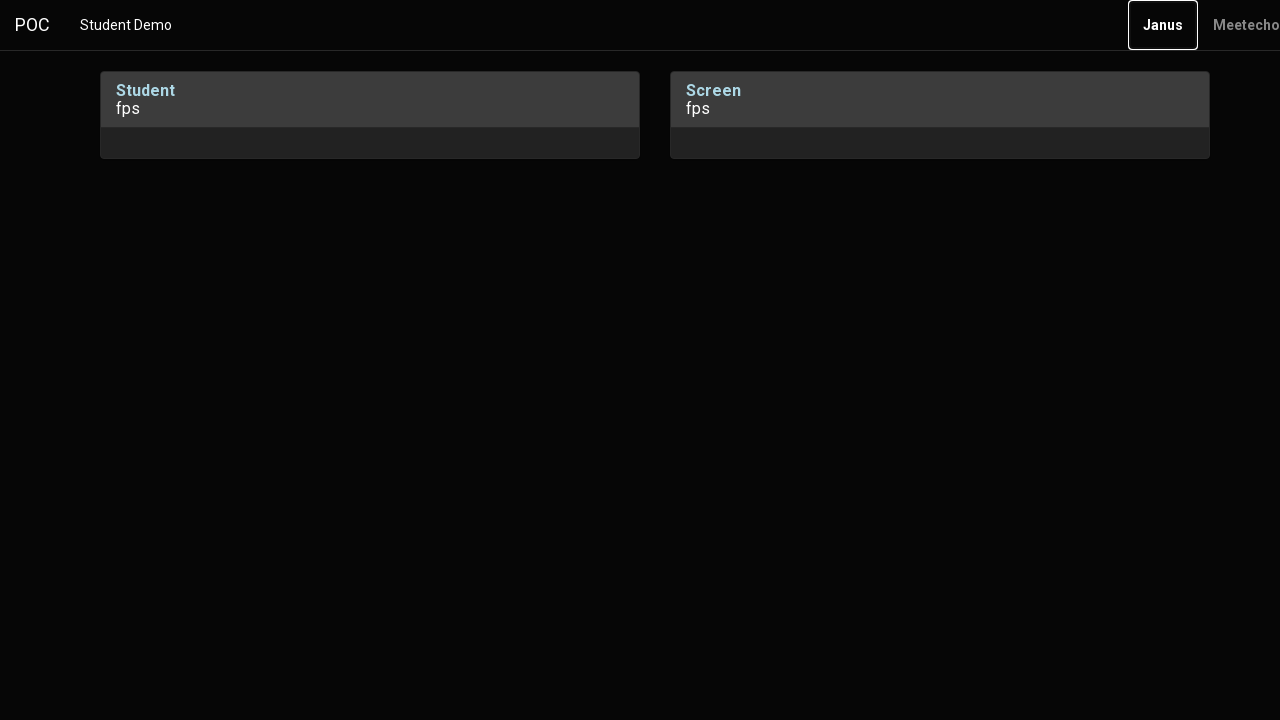

Pressed Enter key for final confirmation to start media stream
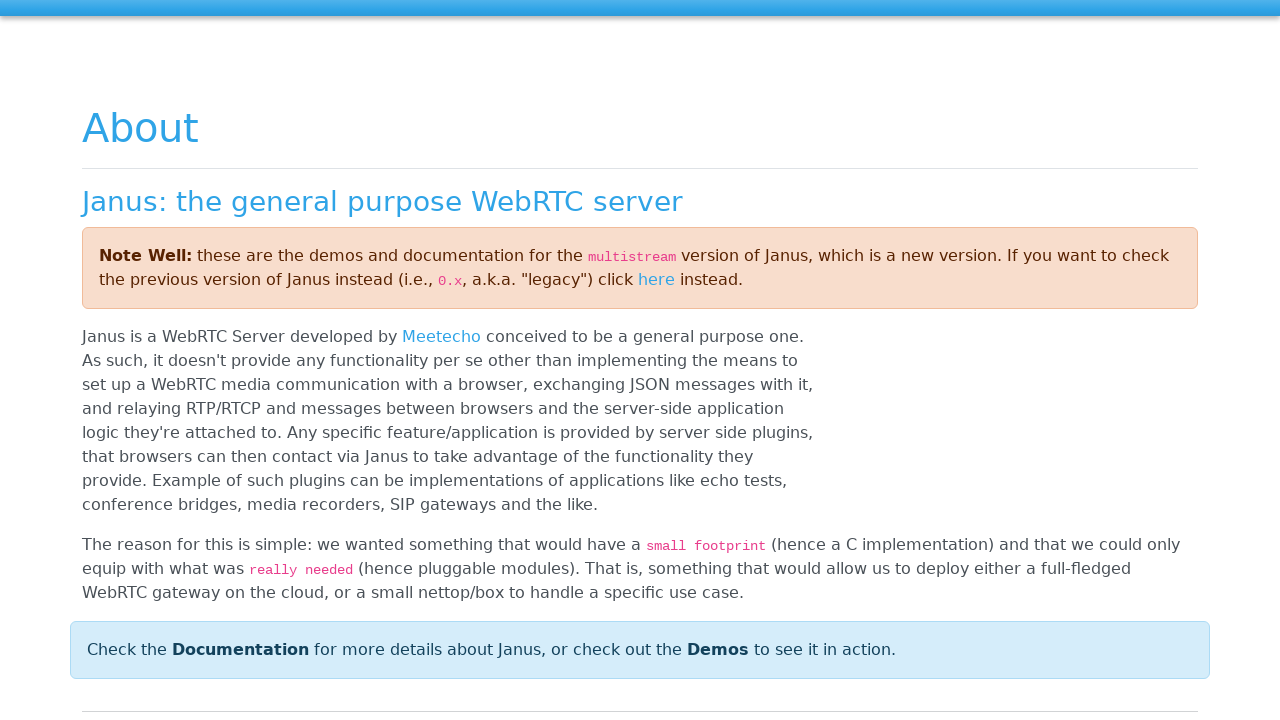

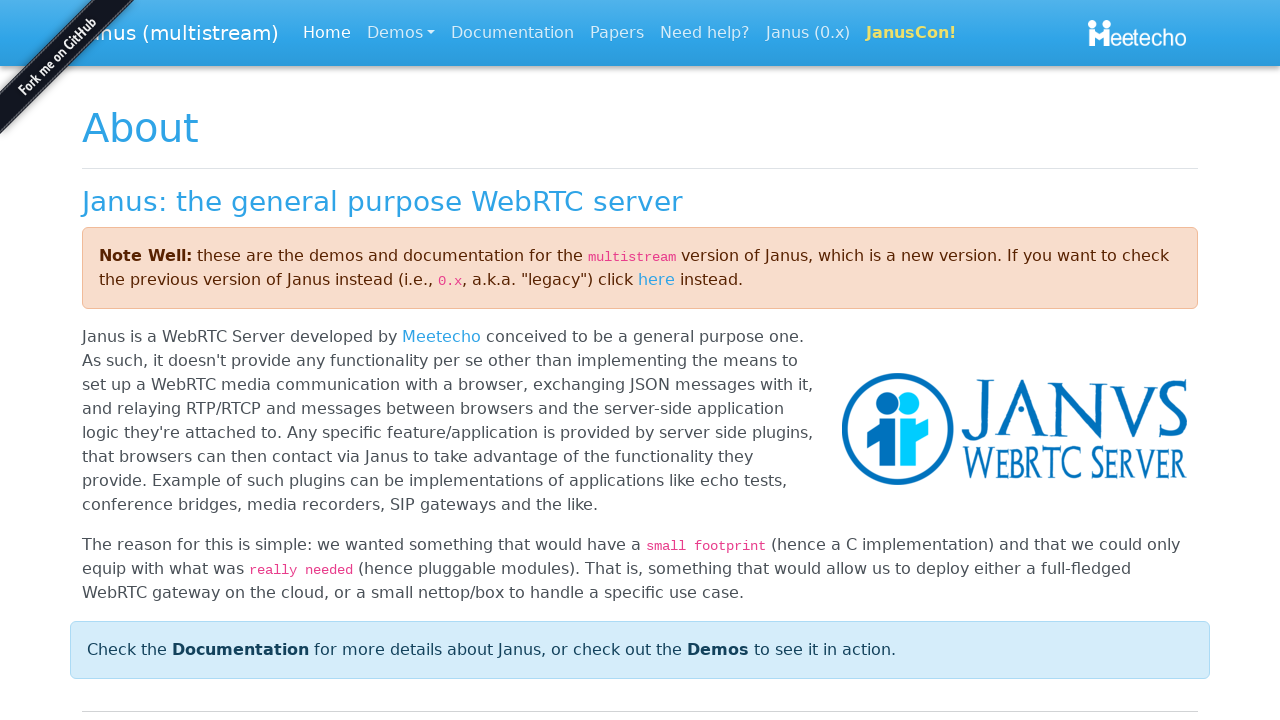